Clicks the signup menu button on the homepage

Starting URL: https://www.demoblaze.com/

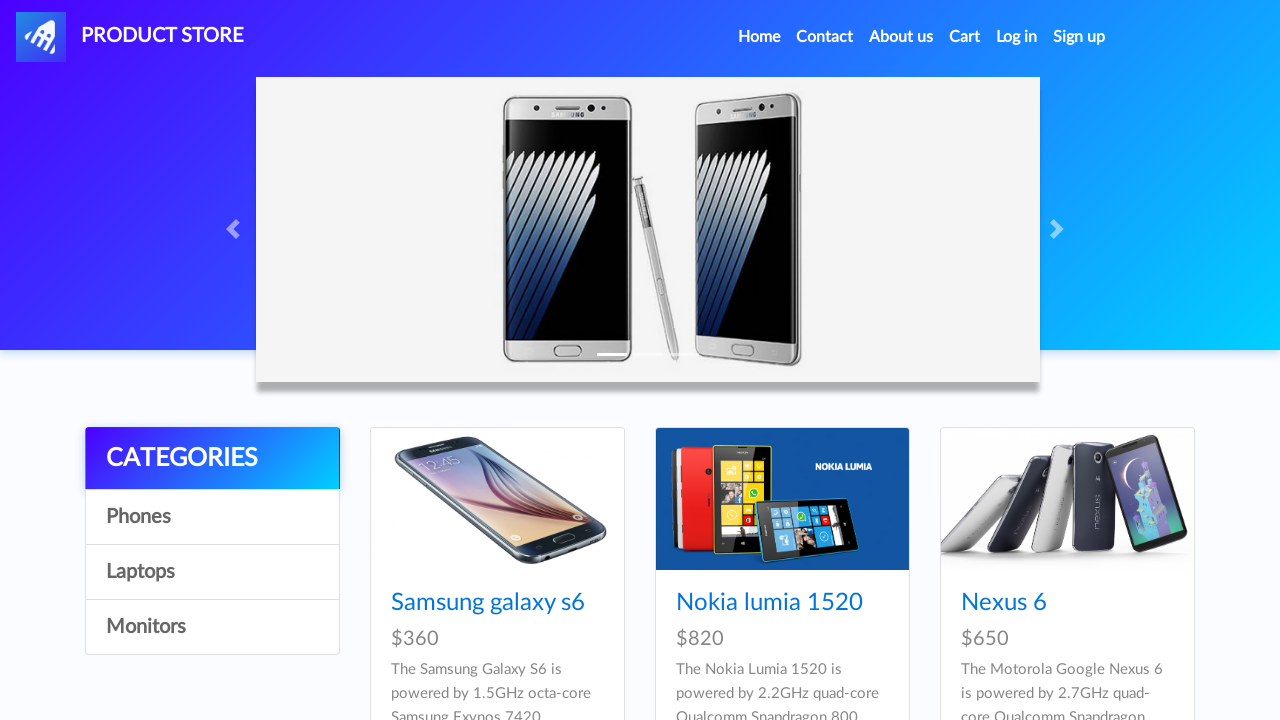

Navigated to https://www.demoblaze.com/
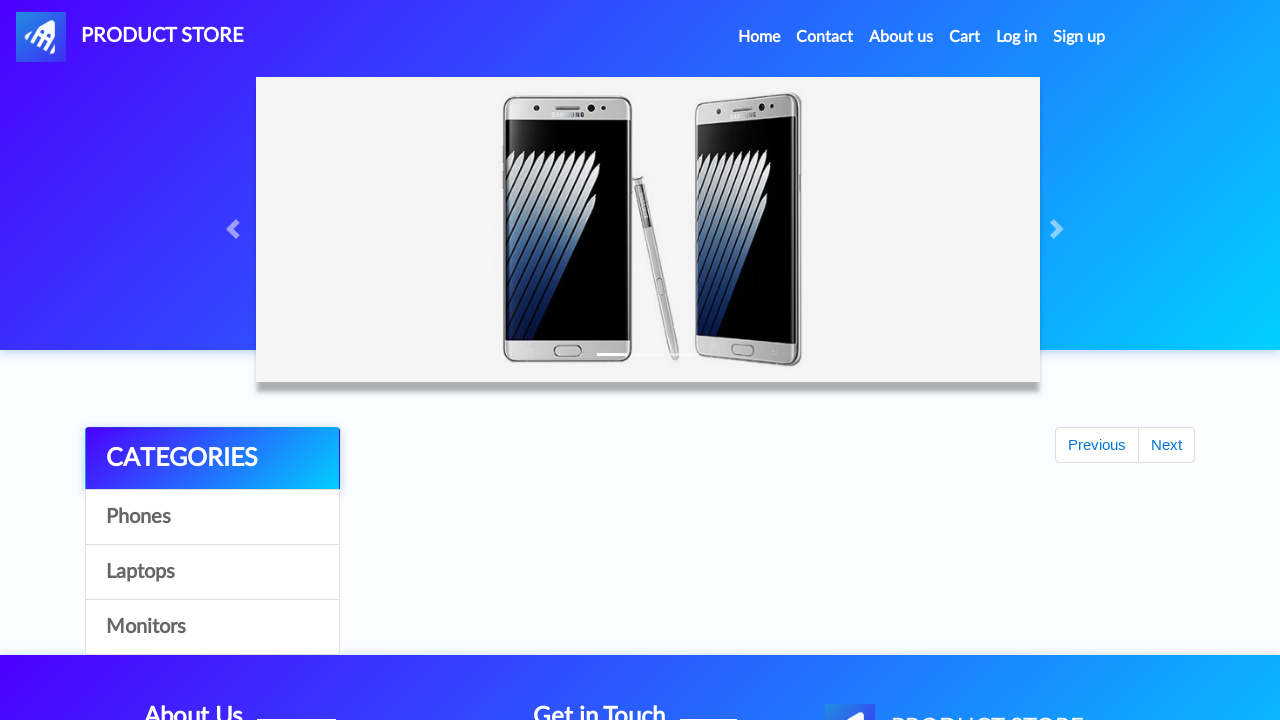

Clicked the signup menu button at (1079, 37) on #signin2
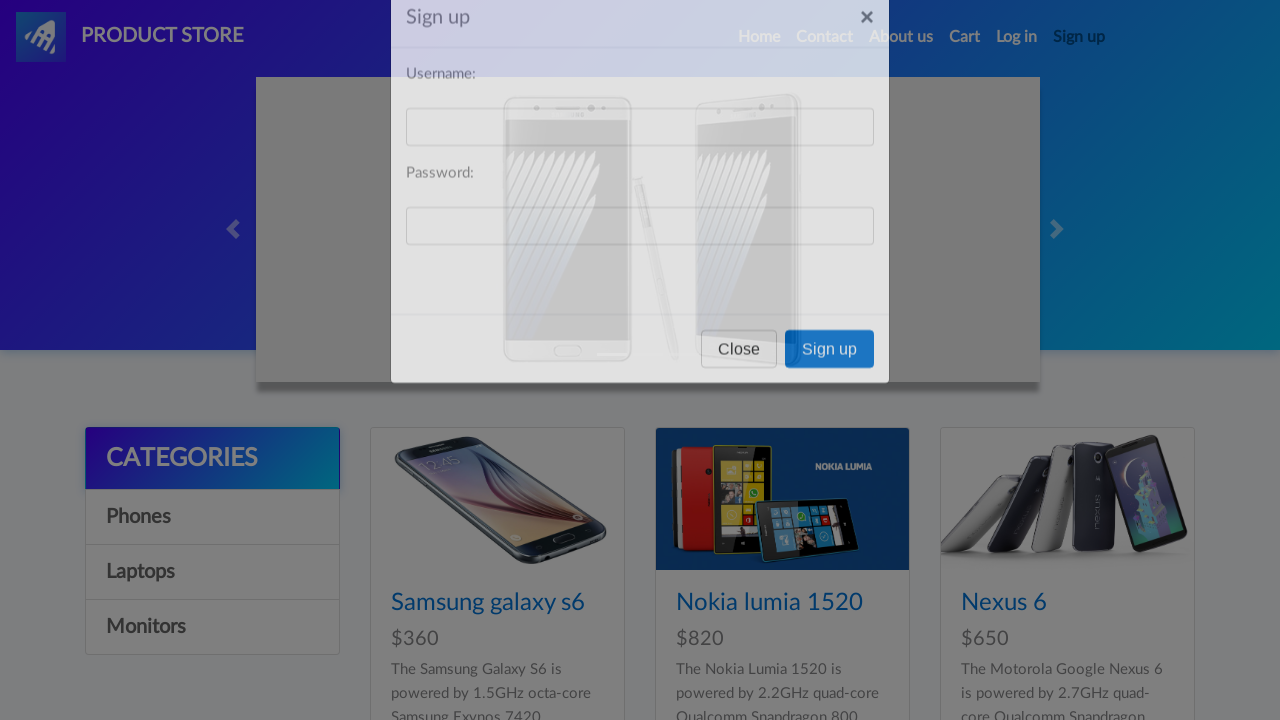

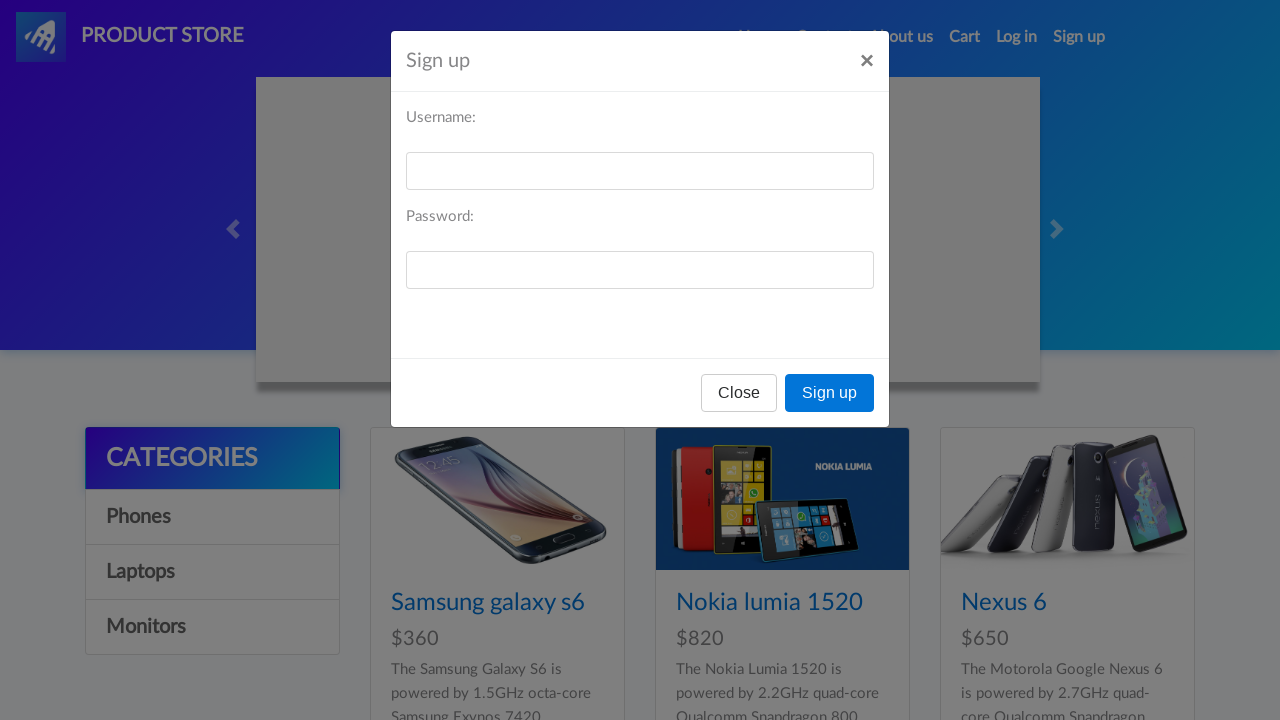